Tests various UI validations including element visibility toggling, handling dialog popups, mouse hover actions, and interacting with iframe content to click on a link and extract text.

Starting URL: https://rahulshettyacademy.com/AutomationPractice/

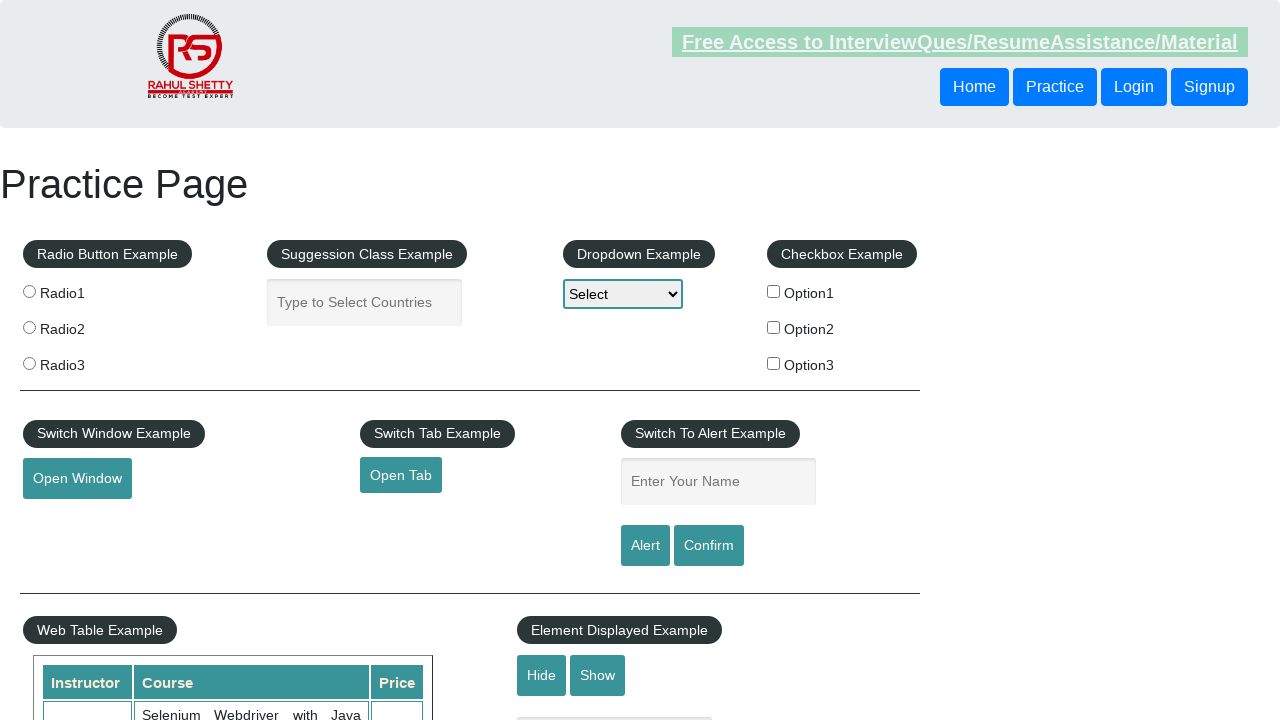

Verified text element is visible
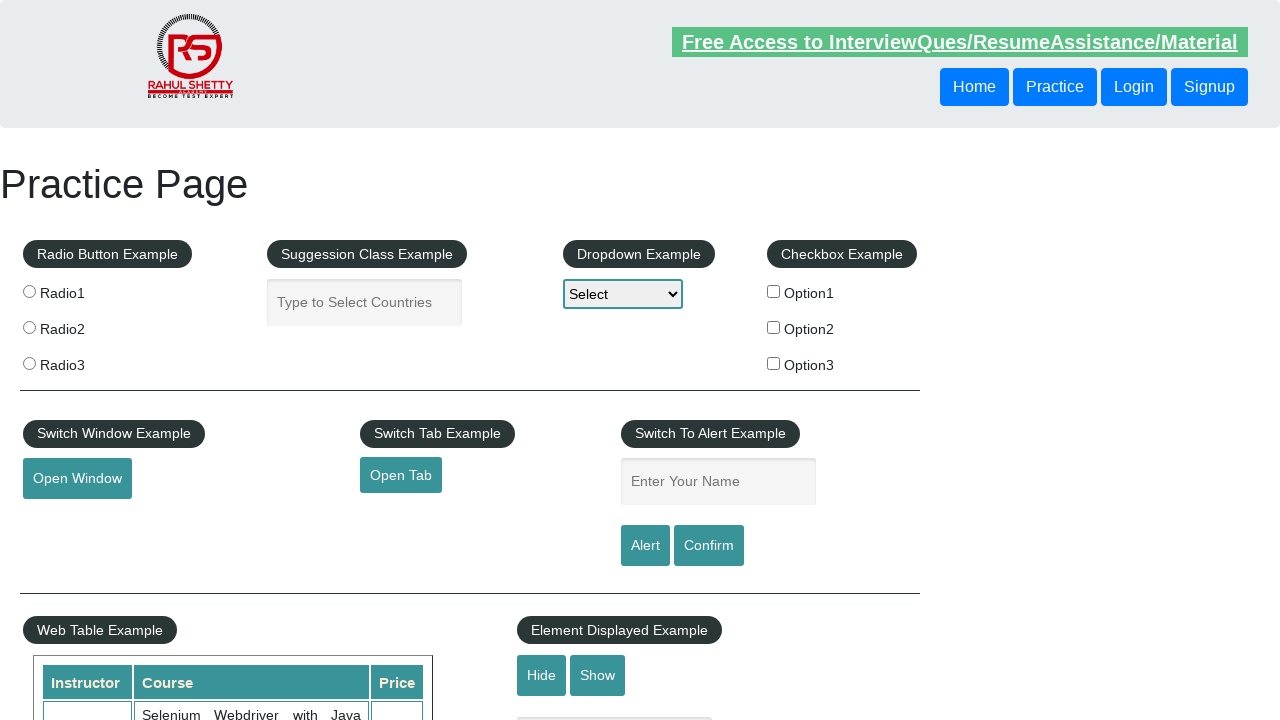

Clicked hide button to hide the text element at (542, 675) on #hide-textbox
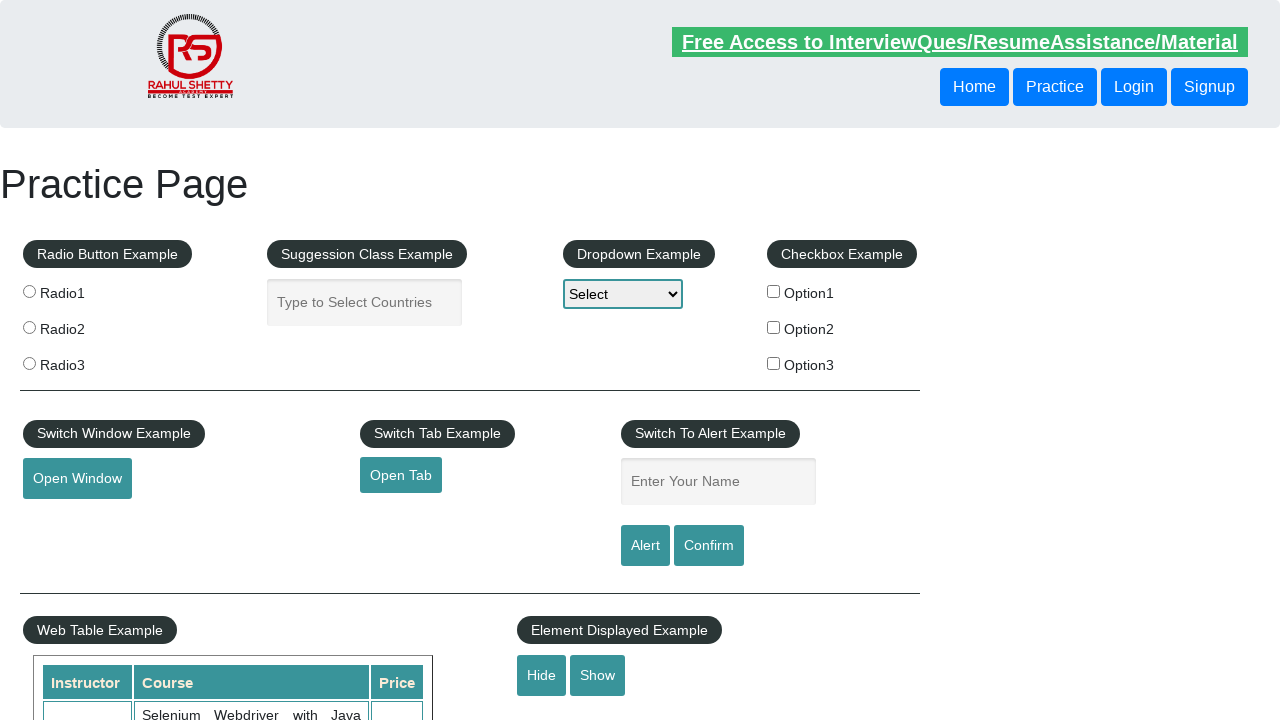

Verified text element is now hidden
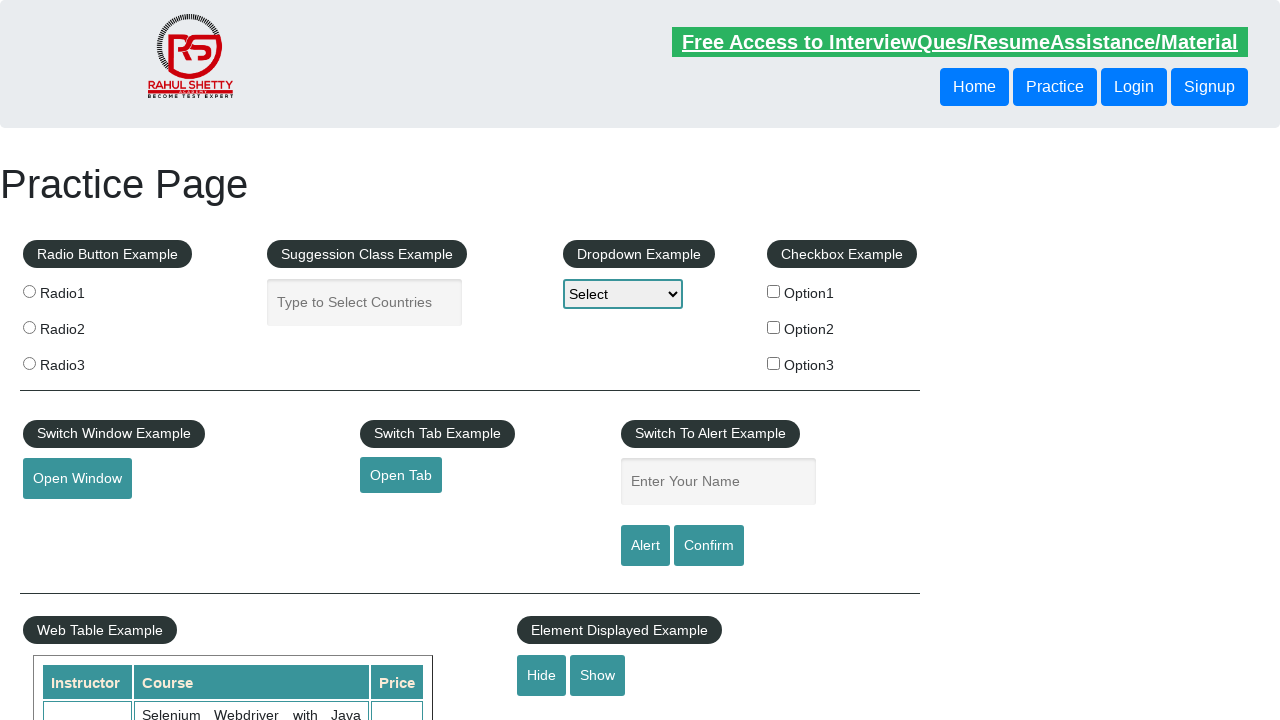

Set up dialog handler to accept alerts
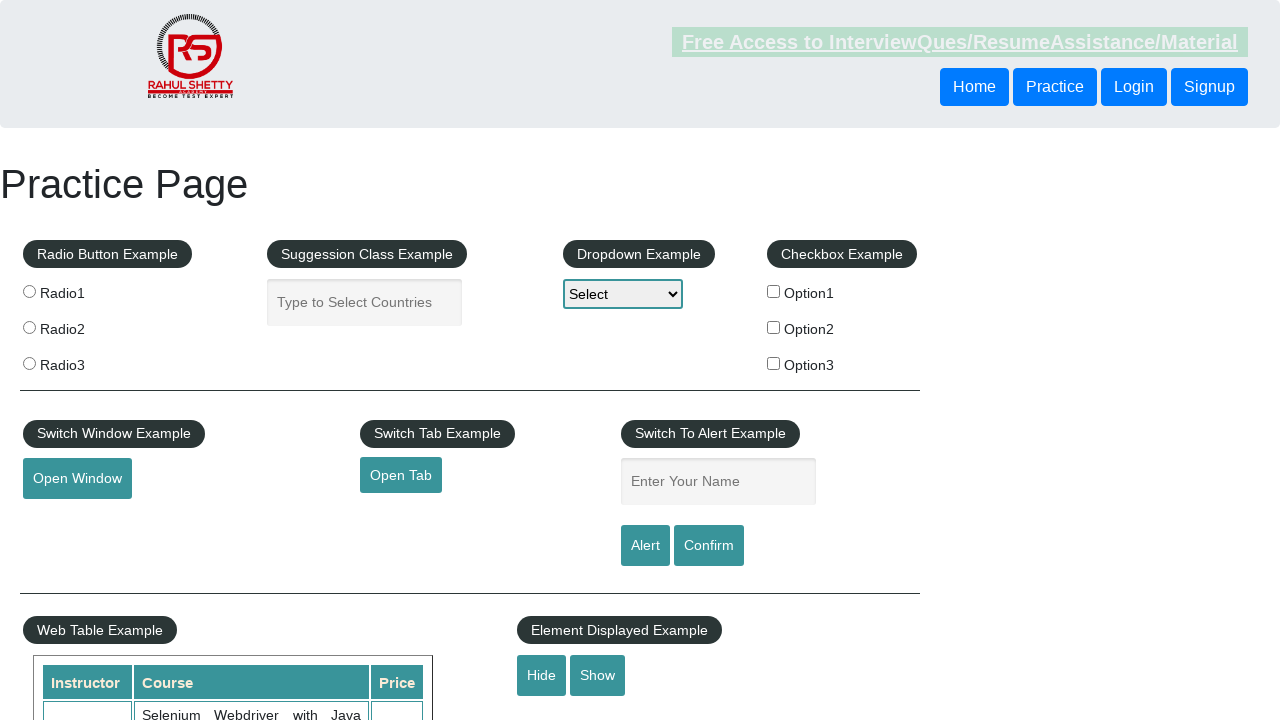

Clicked confirm button which triggered the dialog at (709, 546) on #confirmbtn
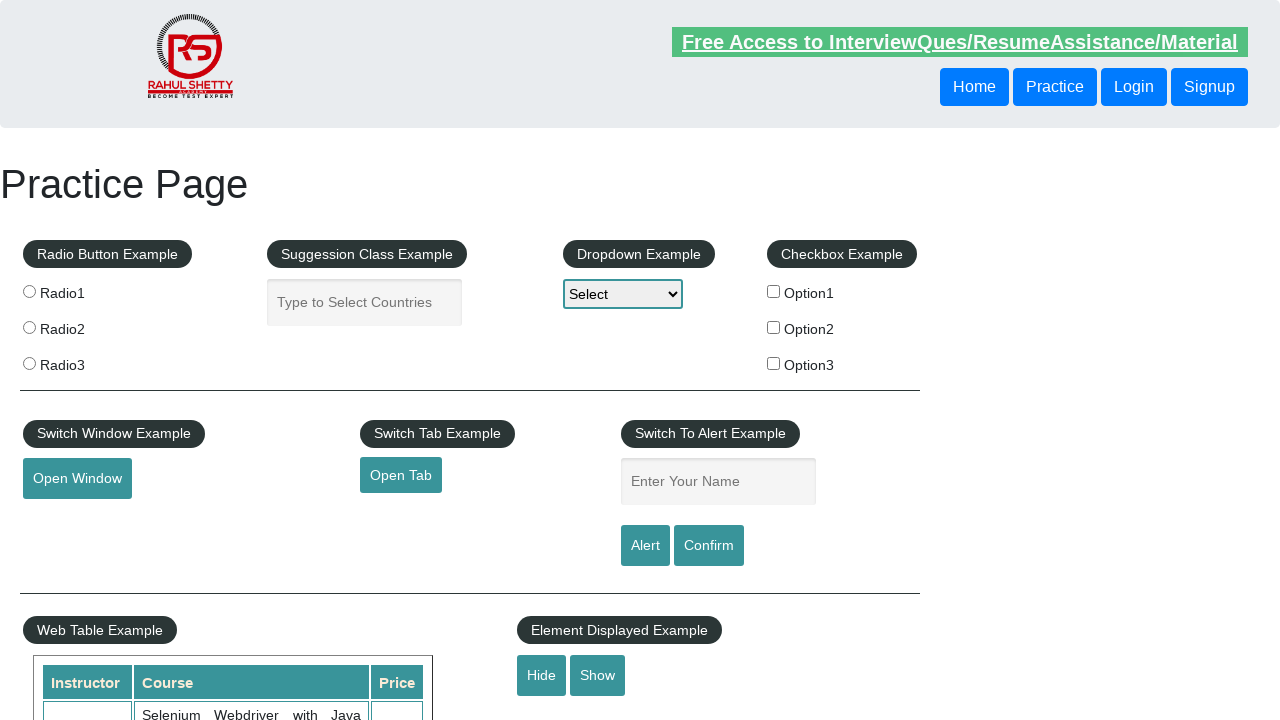

Hovered over the mouse hover element at (83, 361) on #mousehover
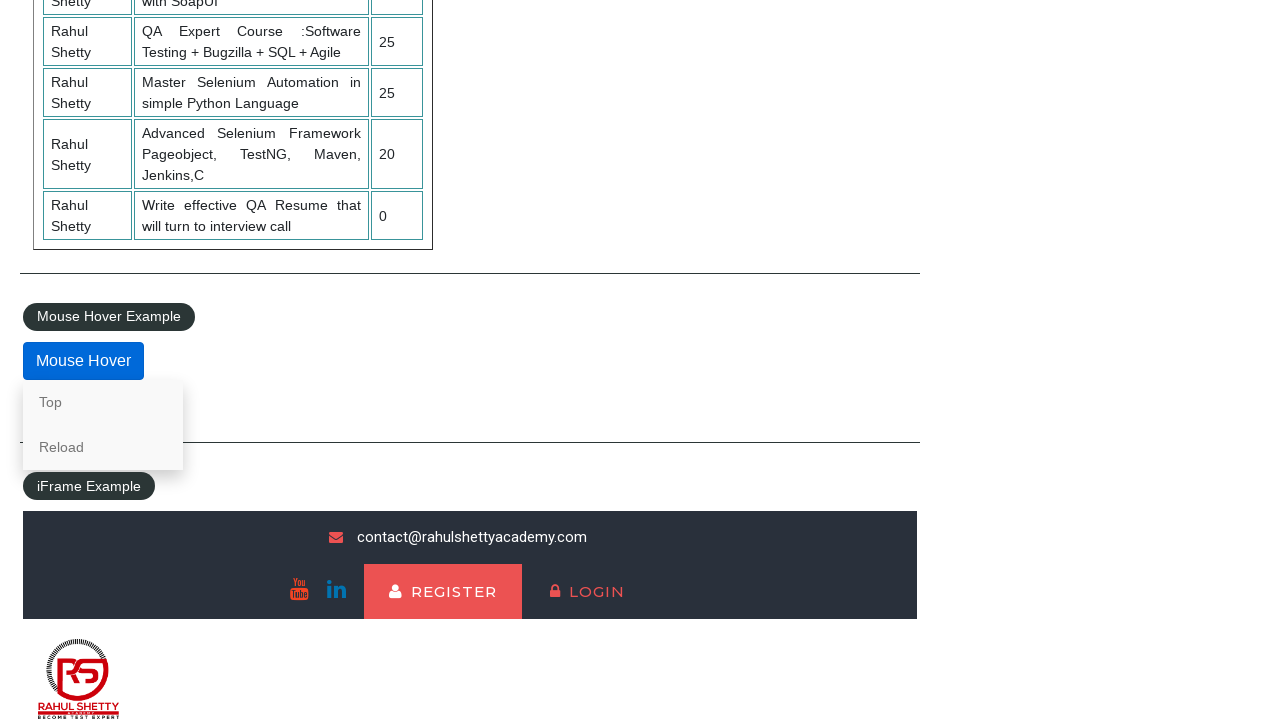

Clicked on lifetime access link in iframe at (307, 675) on #courses-iframe >> internal:control=enter-frame >> li a[href*='lifetime-access']
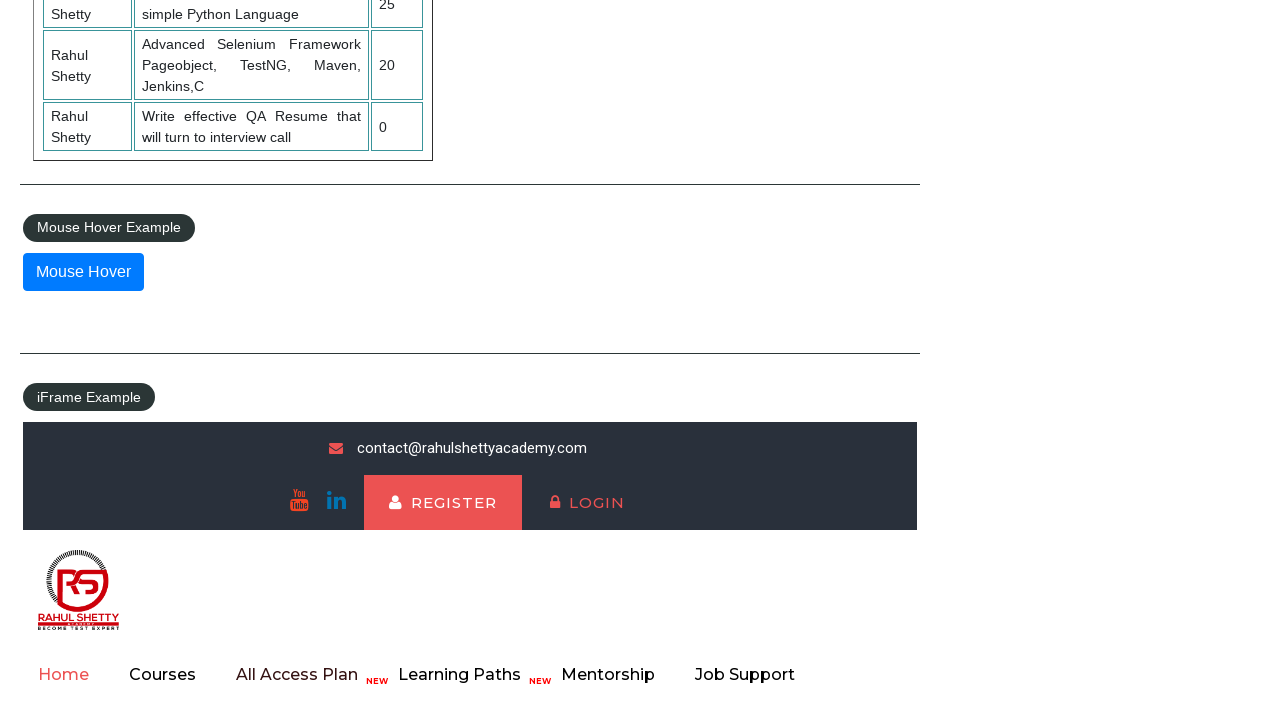

Waited for text content in iframe to load
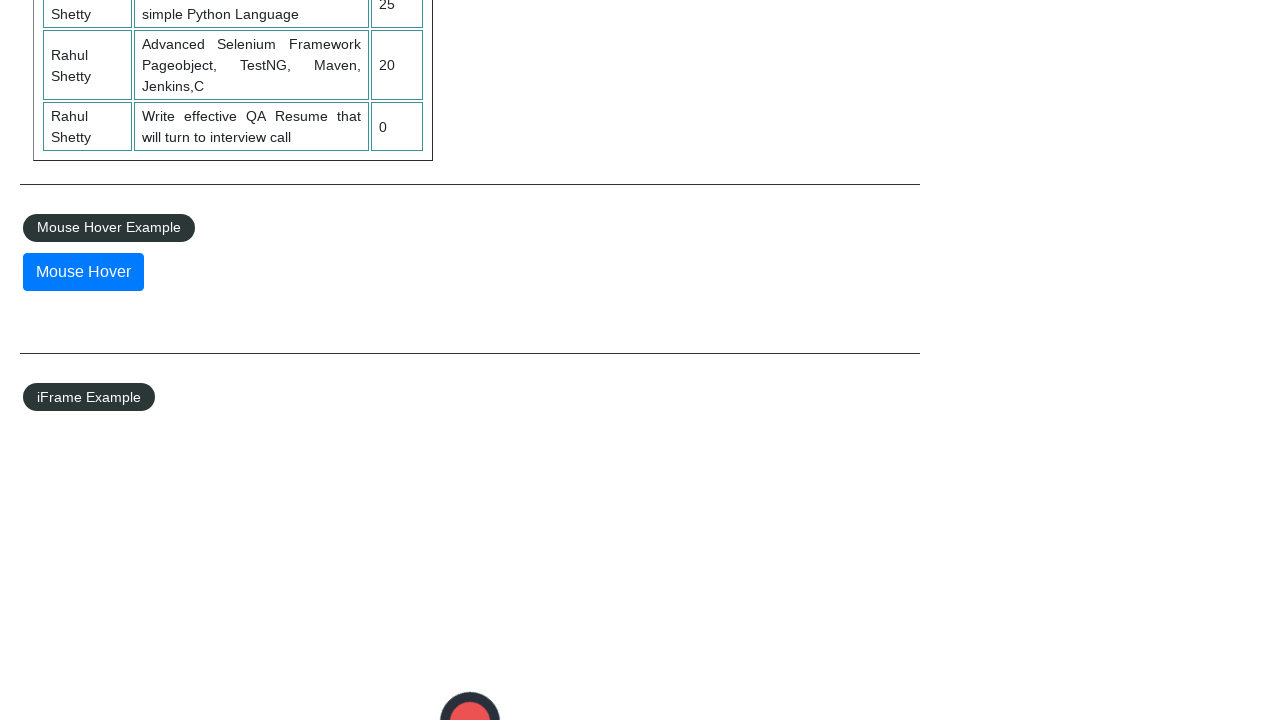

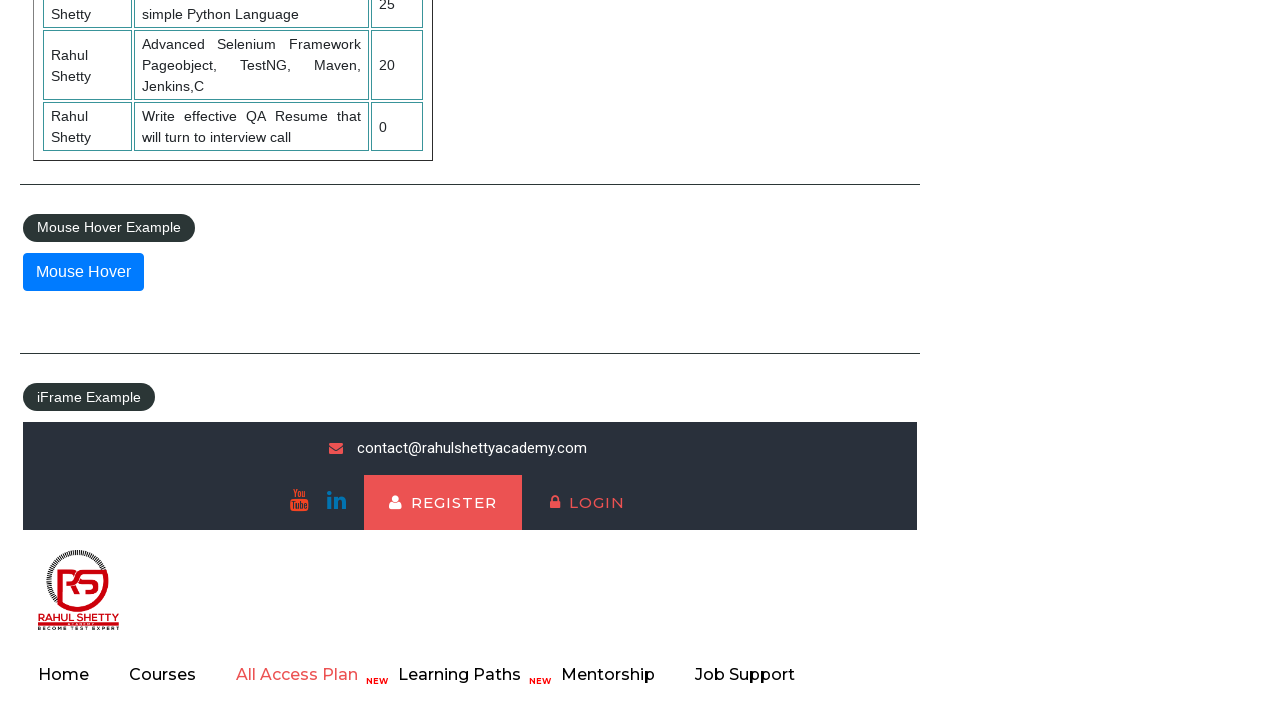